Tests JavaScript alert handling by clicking a button that triggers an alert, accepting the alert, and verifying the result text on the page.

Starting URL: http://the-internet.herokuapp.com/javascript_alerts

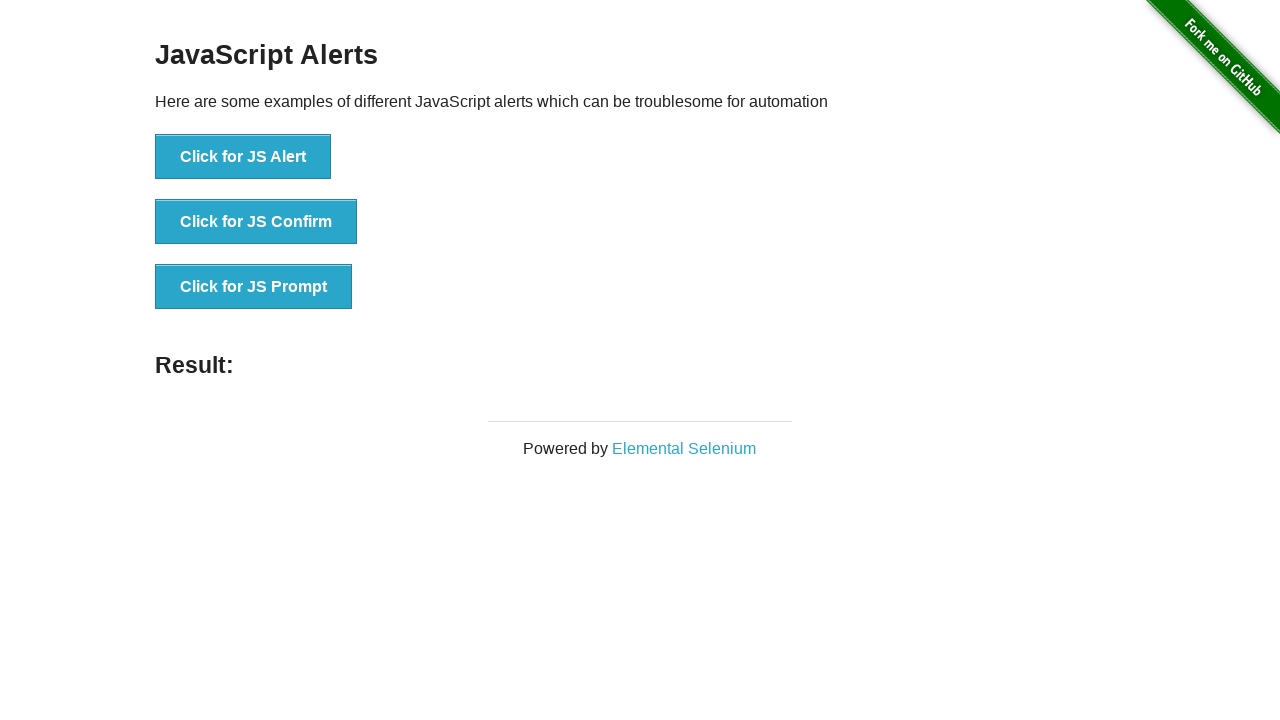

Clicked the first button to trigger JavaScript alert at (243, 157) on ul > li:nth-child(1) > button
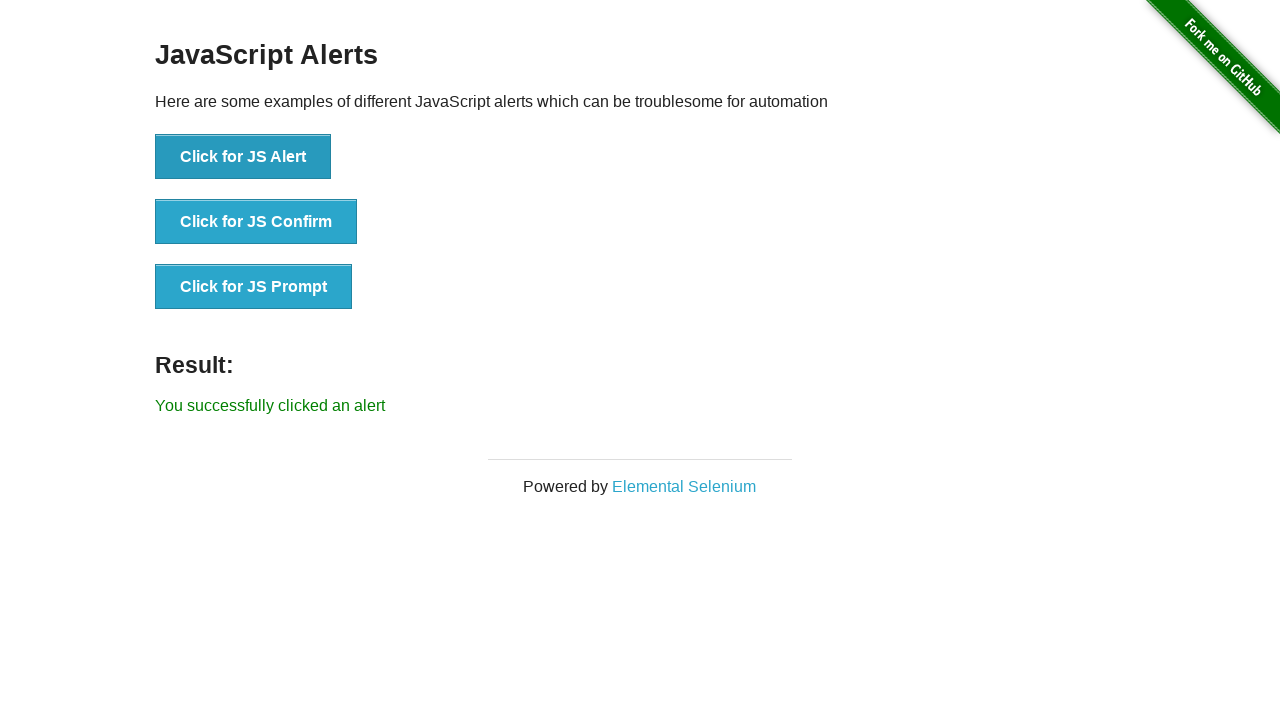

Set up dialog handler to accept alerts
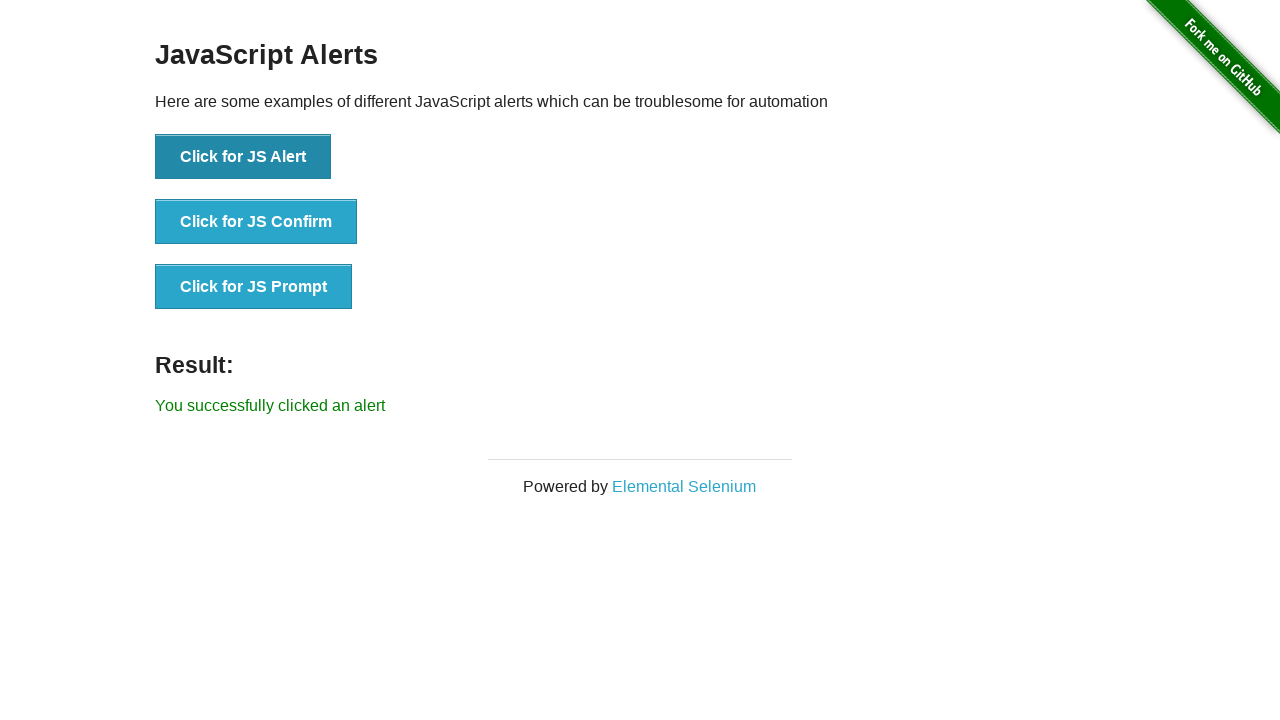

Result text element loaded after alert acceptance
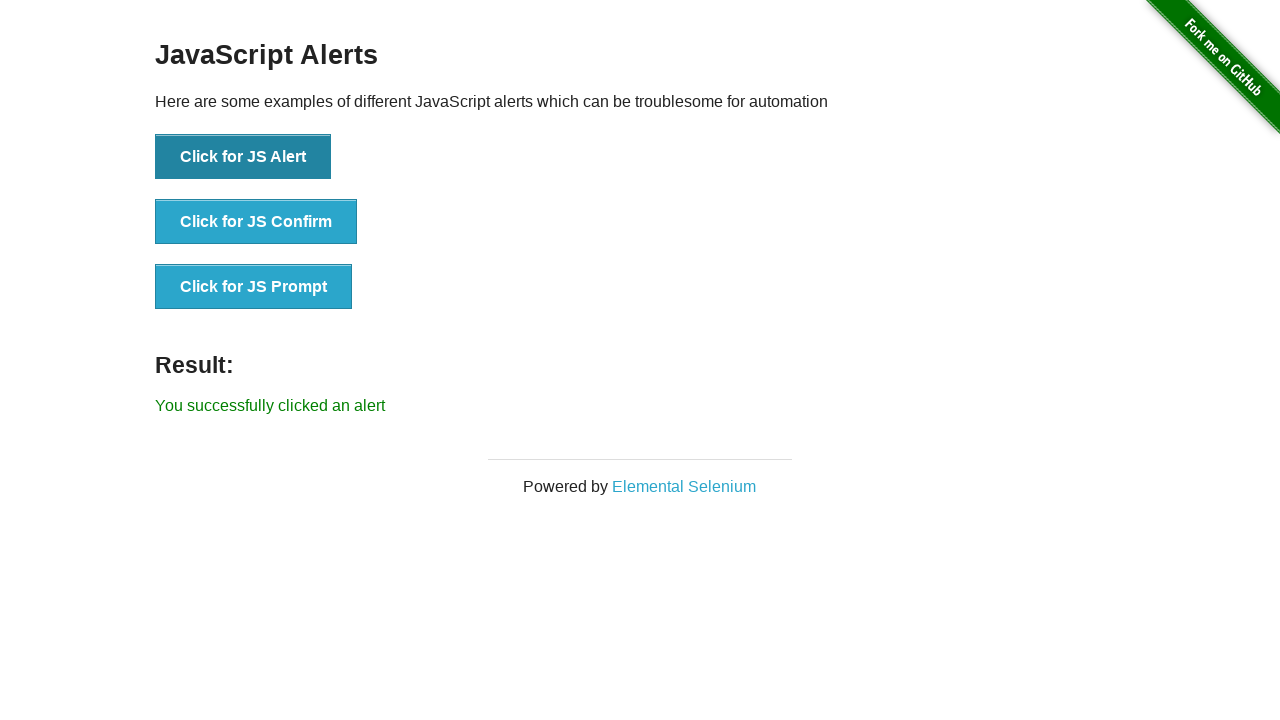

Retrieved result text content
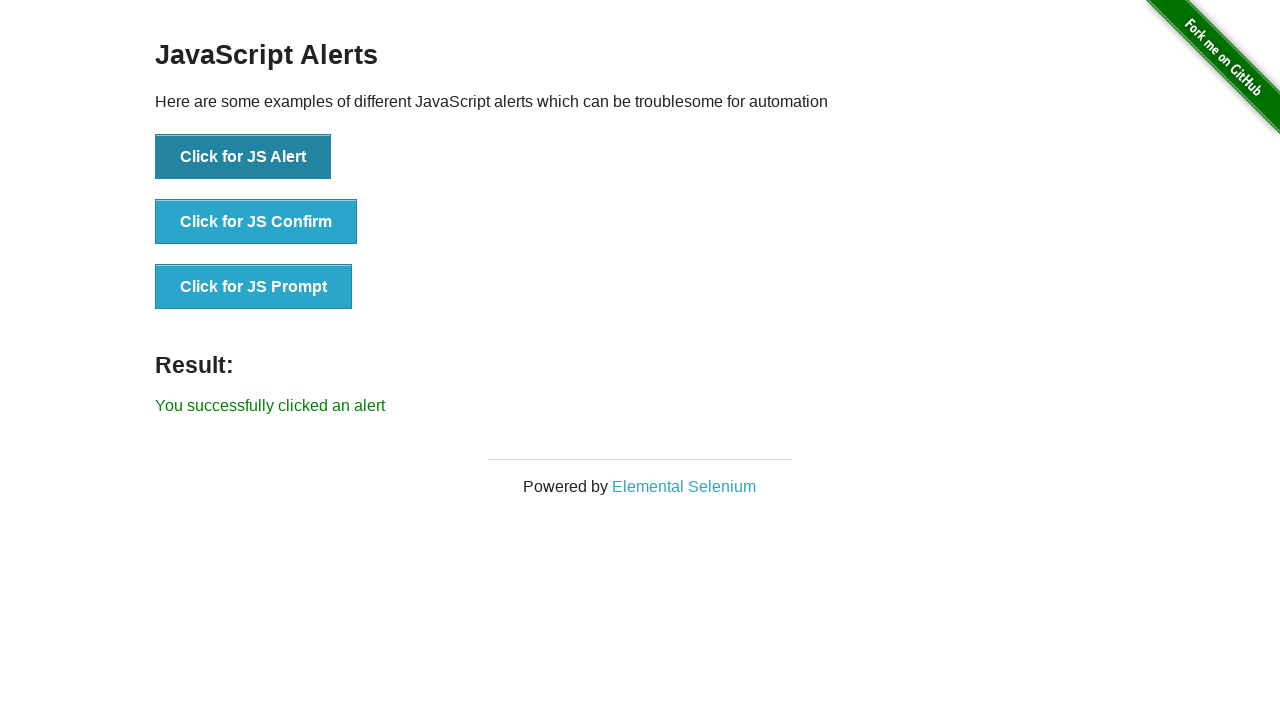

Verified result text matches expected value: 'You successfully clicked an alert'
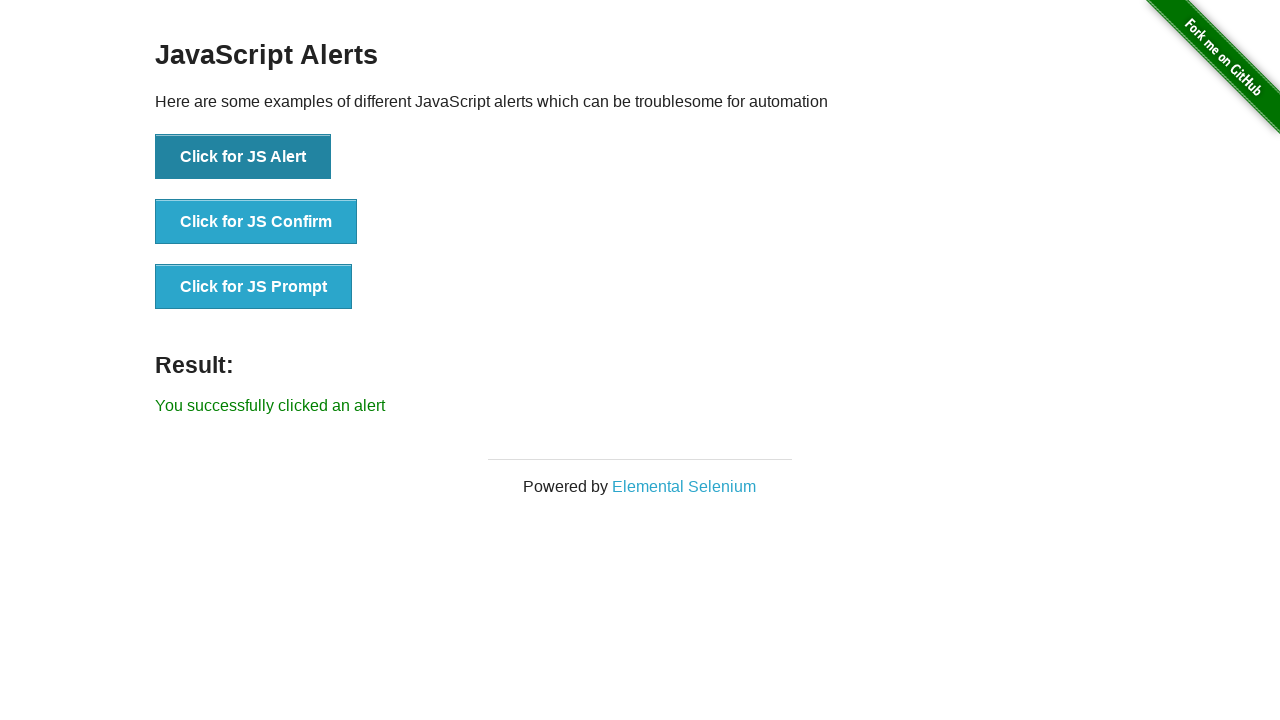

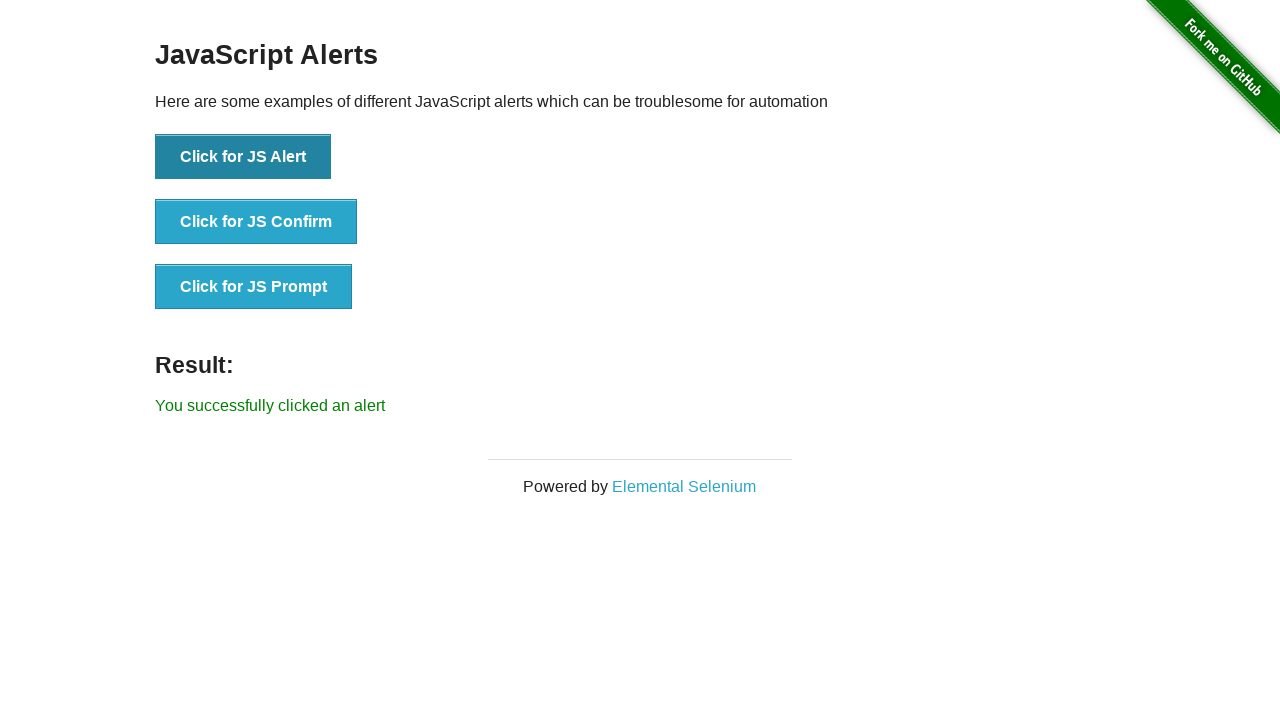